Loads the Otto.de homepage and verifies the page loads successfully

Starting URL: http://www.otto.de

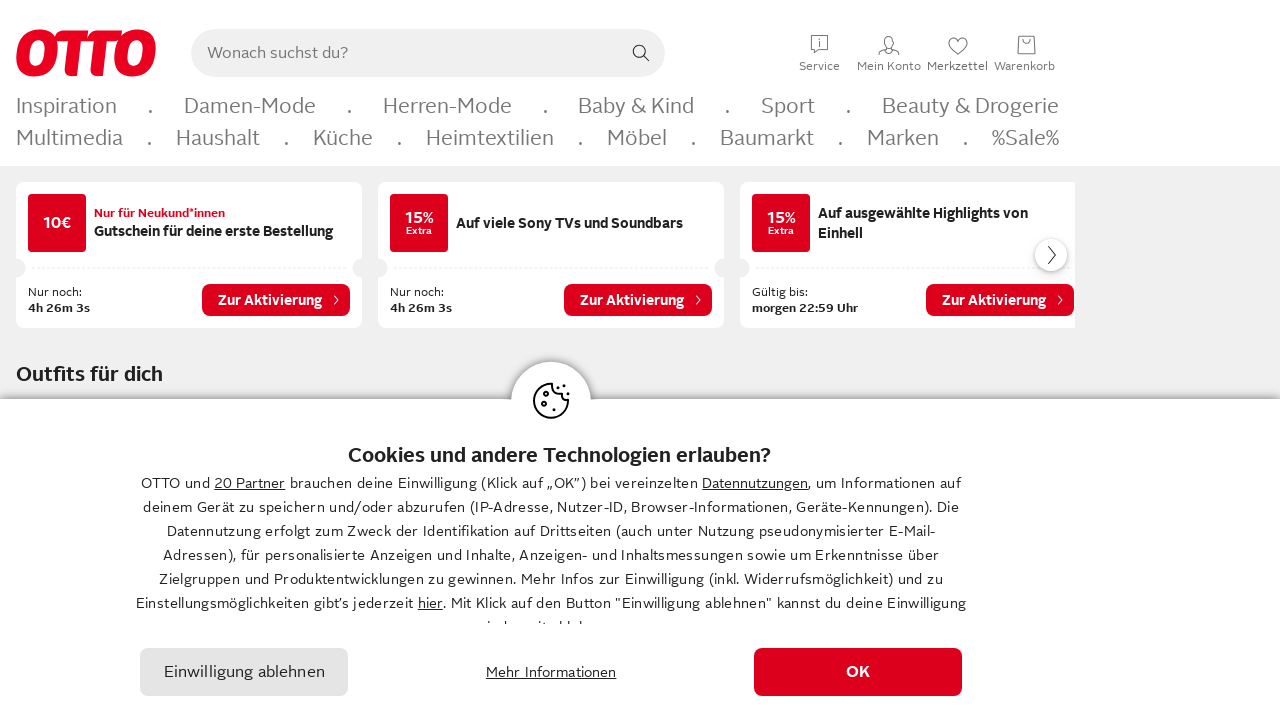

Page loaded with domcontentloaded state
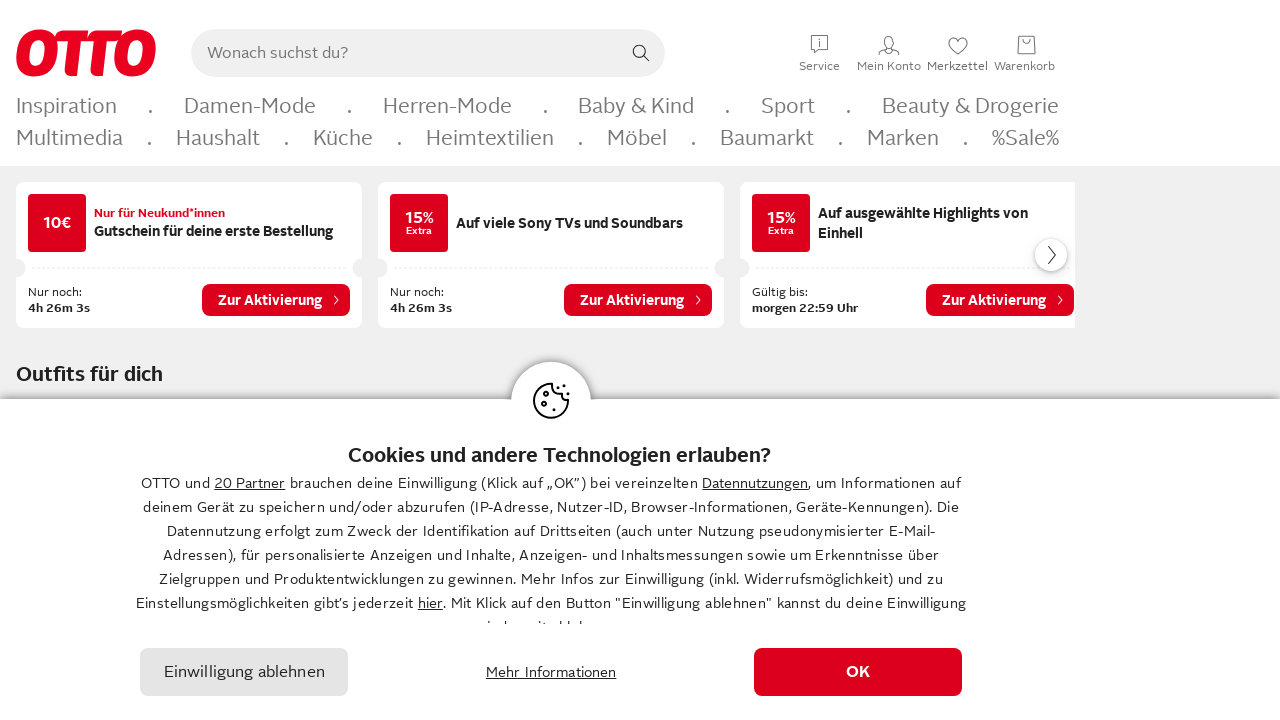

Body element found - Otto.de homepage loaded successfully
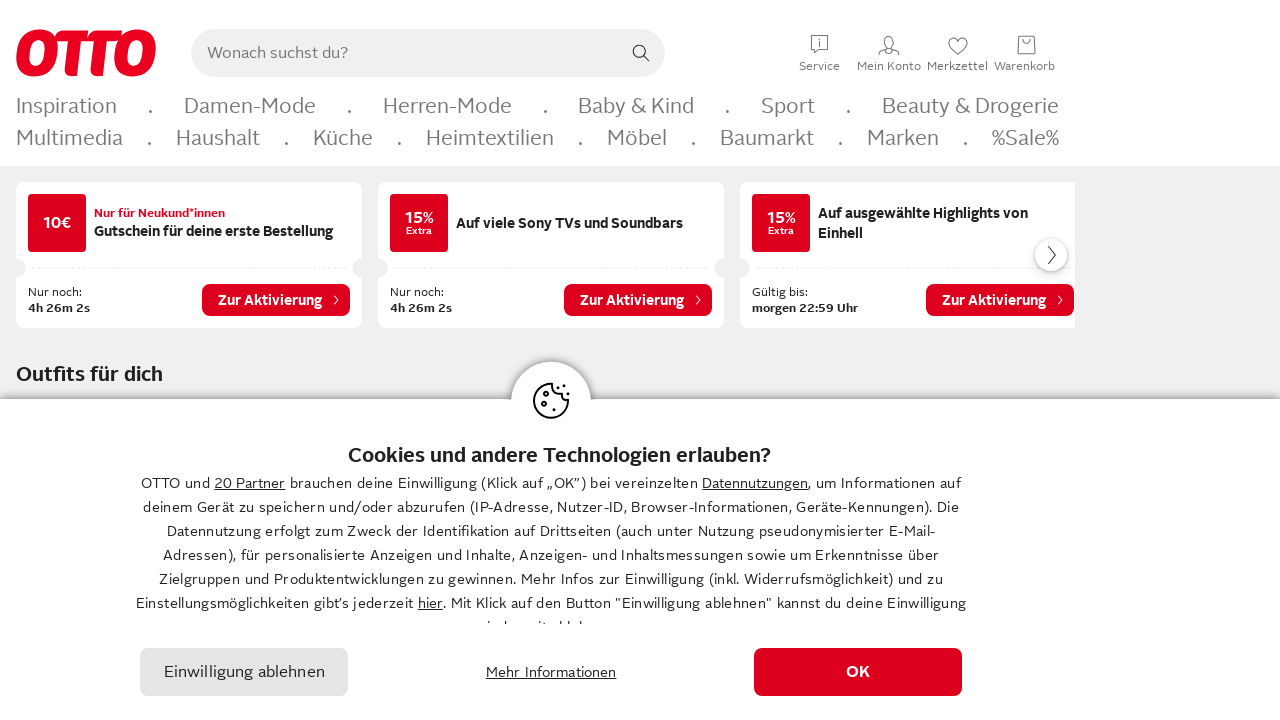

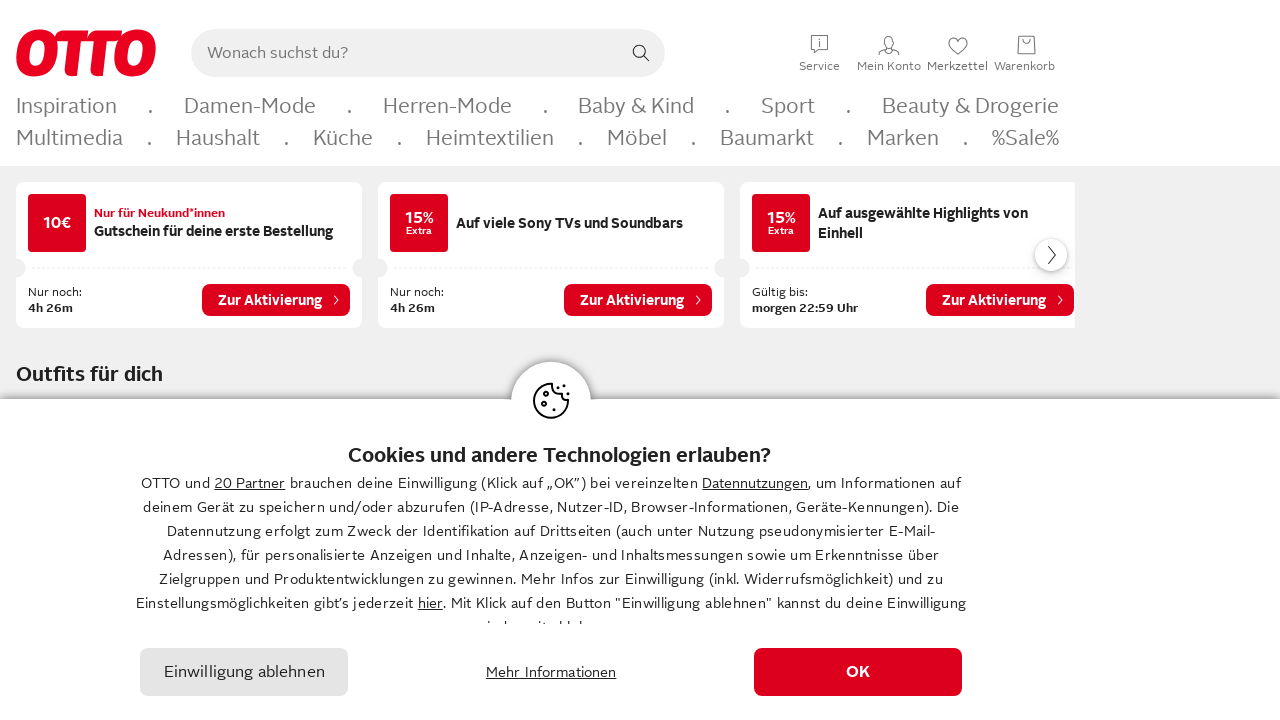